Tests an e-commerce product search and add-to-cart functionality by searching for products containing "ca", finding a specific product (Cashews), and adding multiple items to cart

Starting URL: https://rahulshettyacademy.com/seleniumPractise/#/

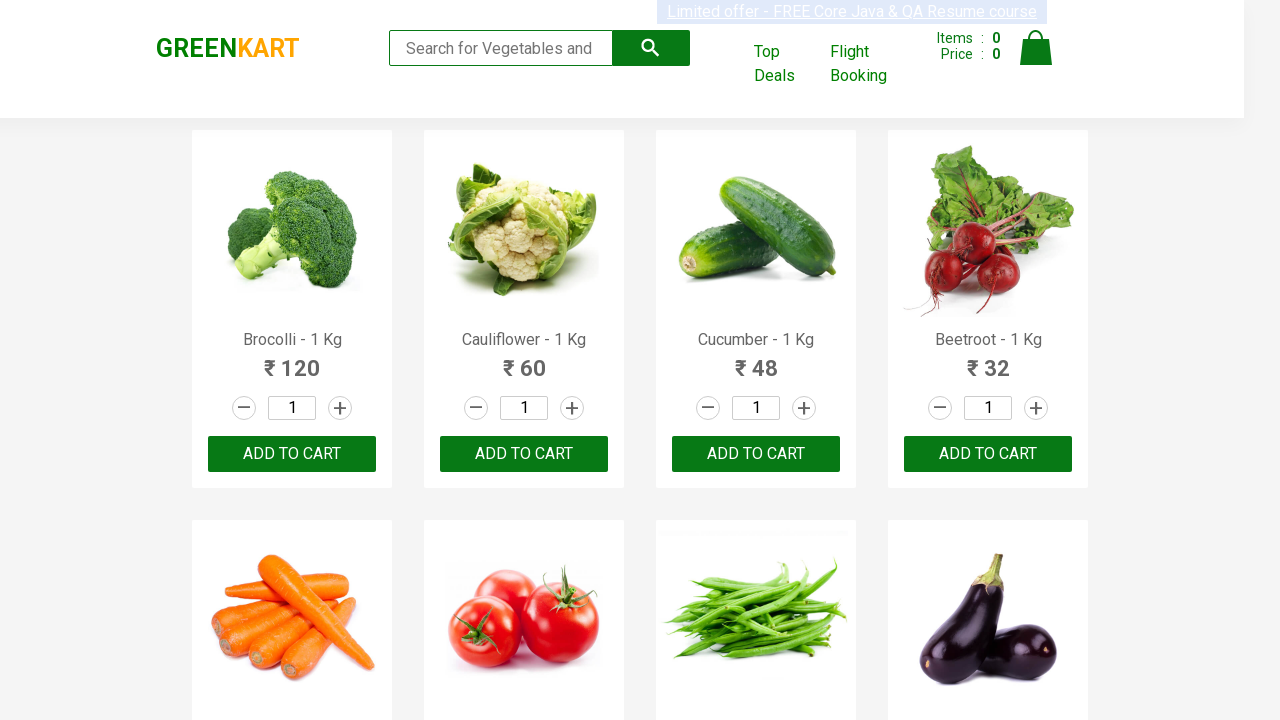

Filled search field with 'ca' to find products on .search-keyword
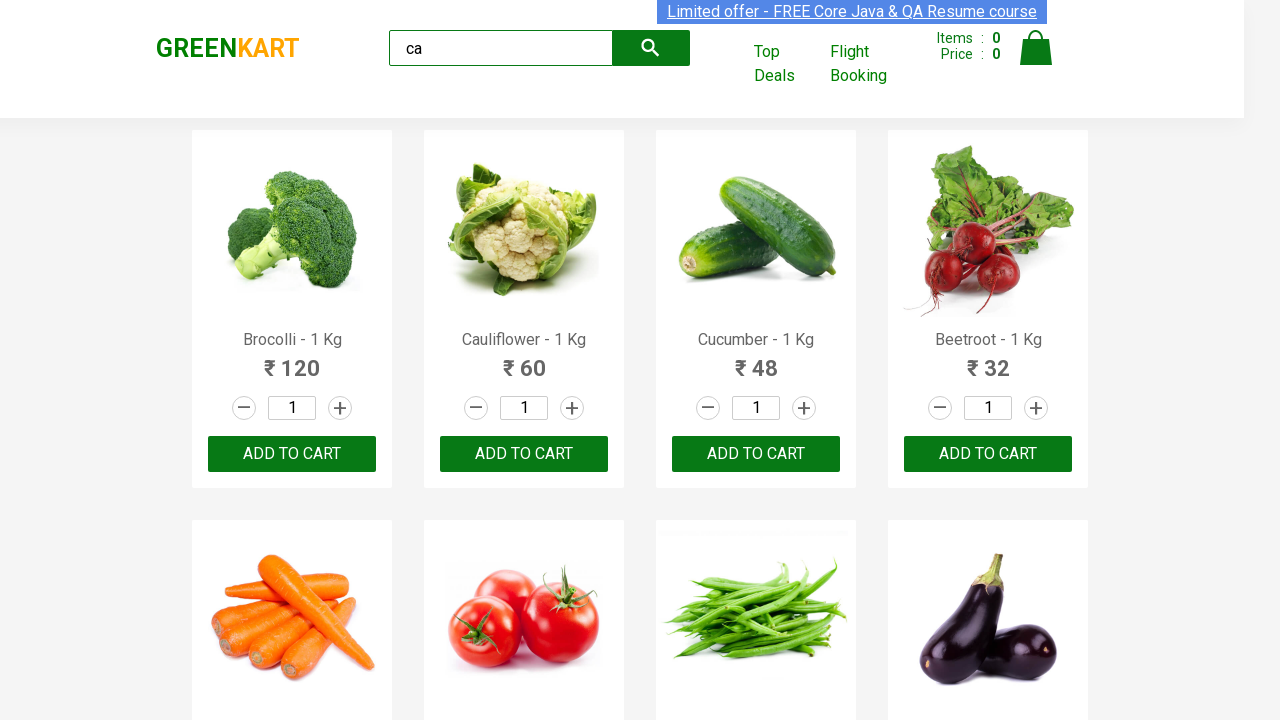

Products loaded after search
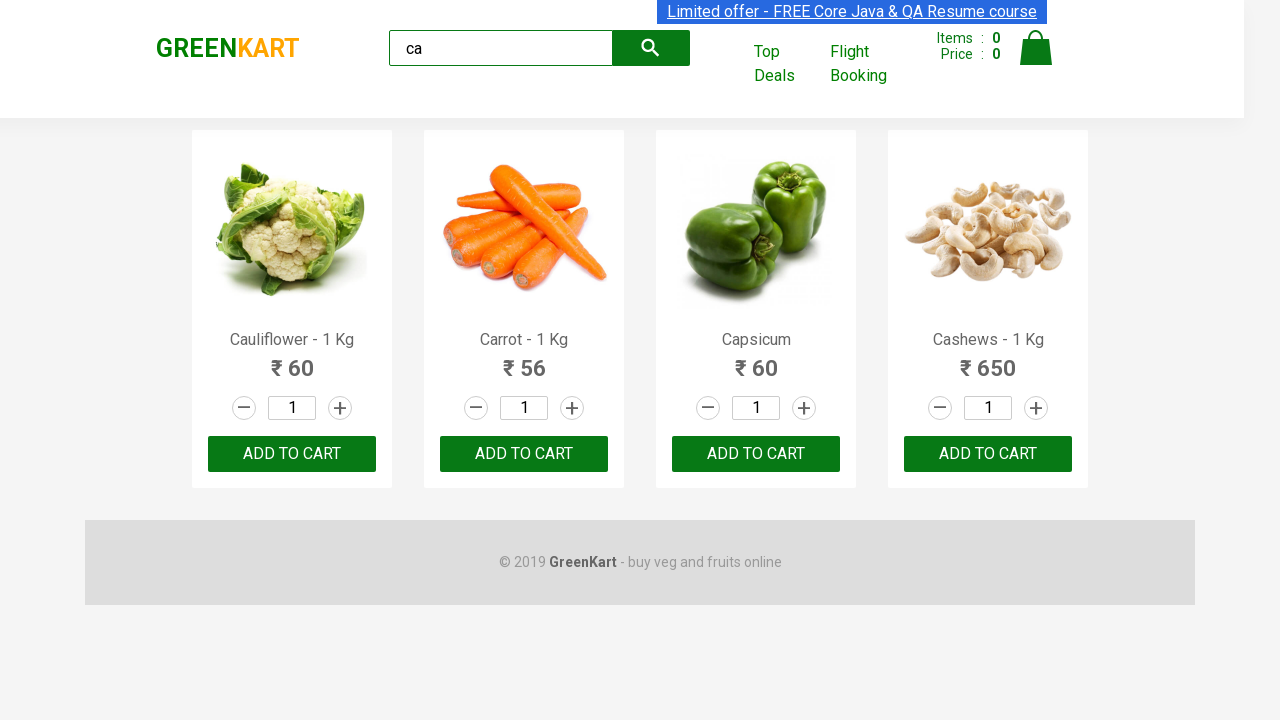

Retrieved all product elements from the page
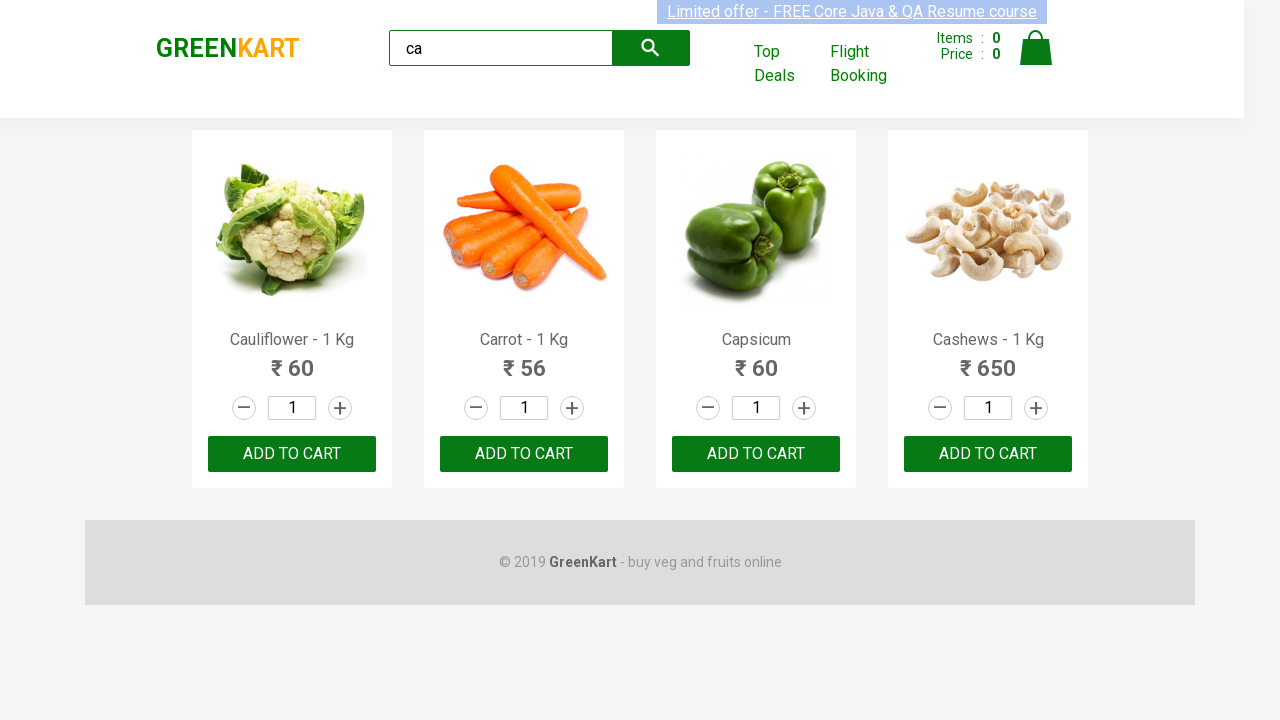

Extracted product name: 'Cauliflower - 1 Kg'
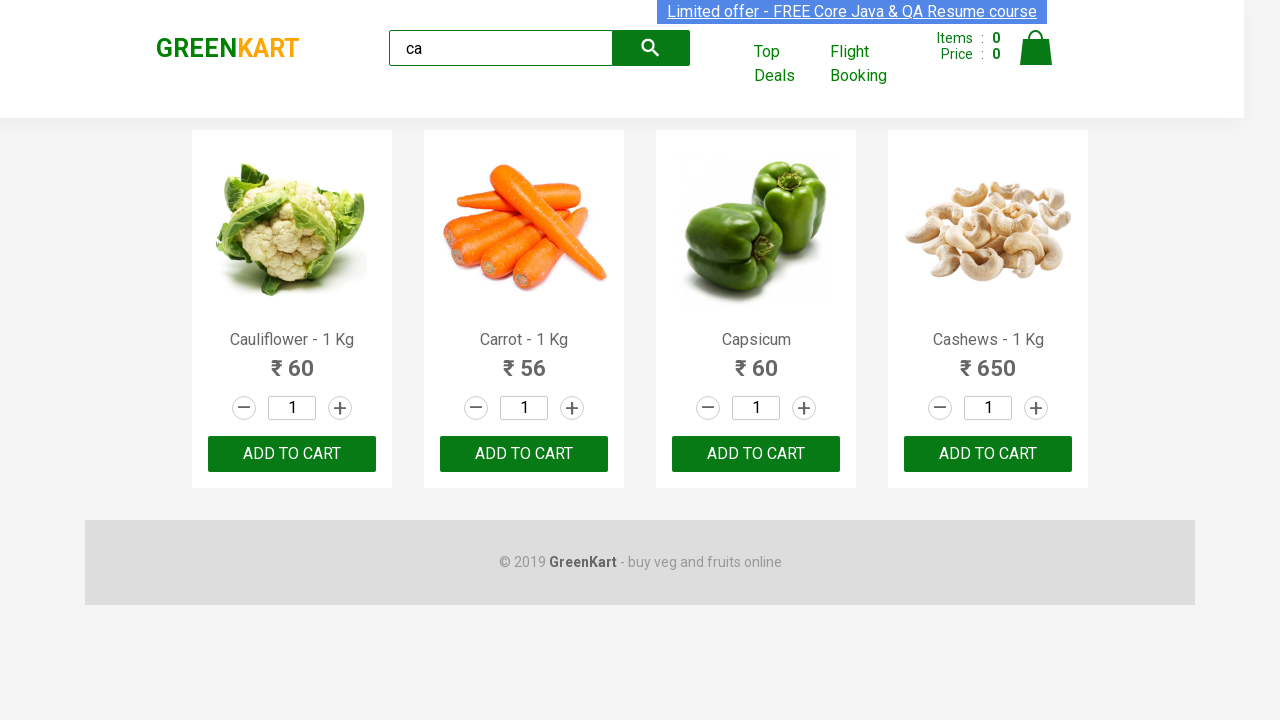

Extracted product name: 'Carrot - 1 Kg'
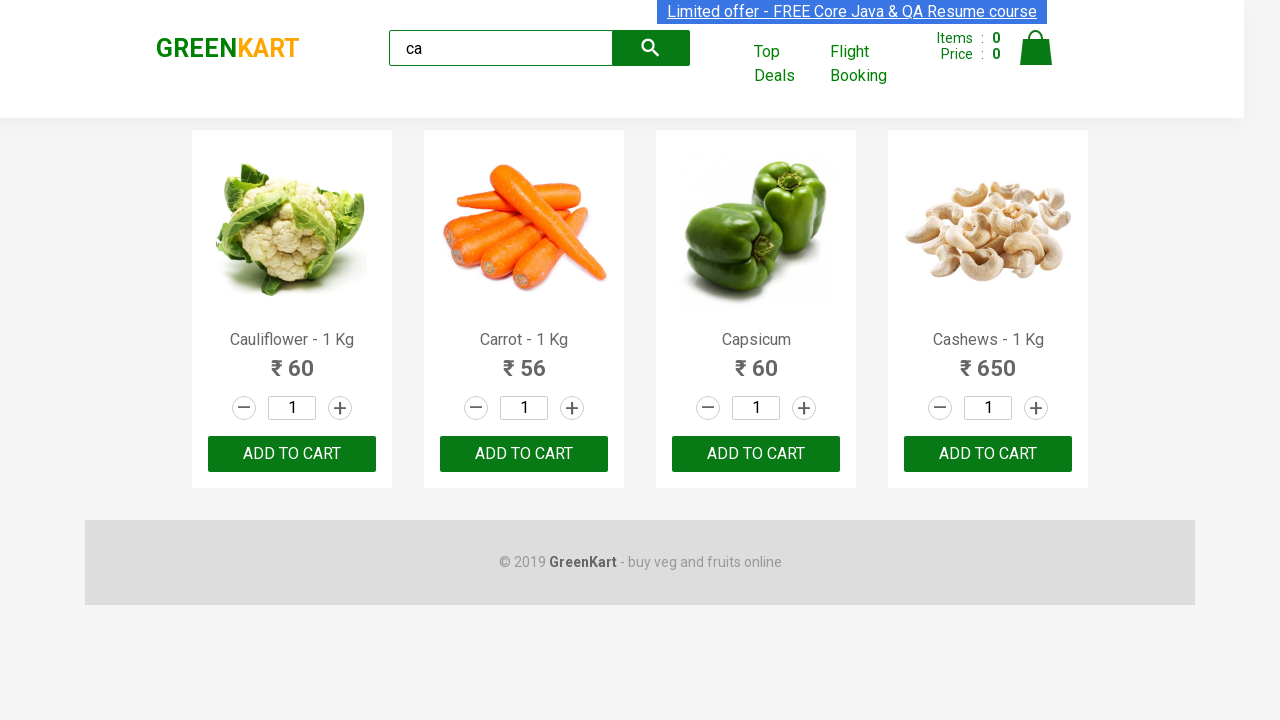

Extracted product name: 'Capsicum'
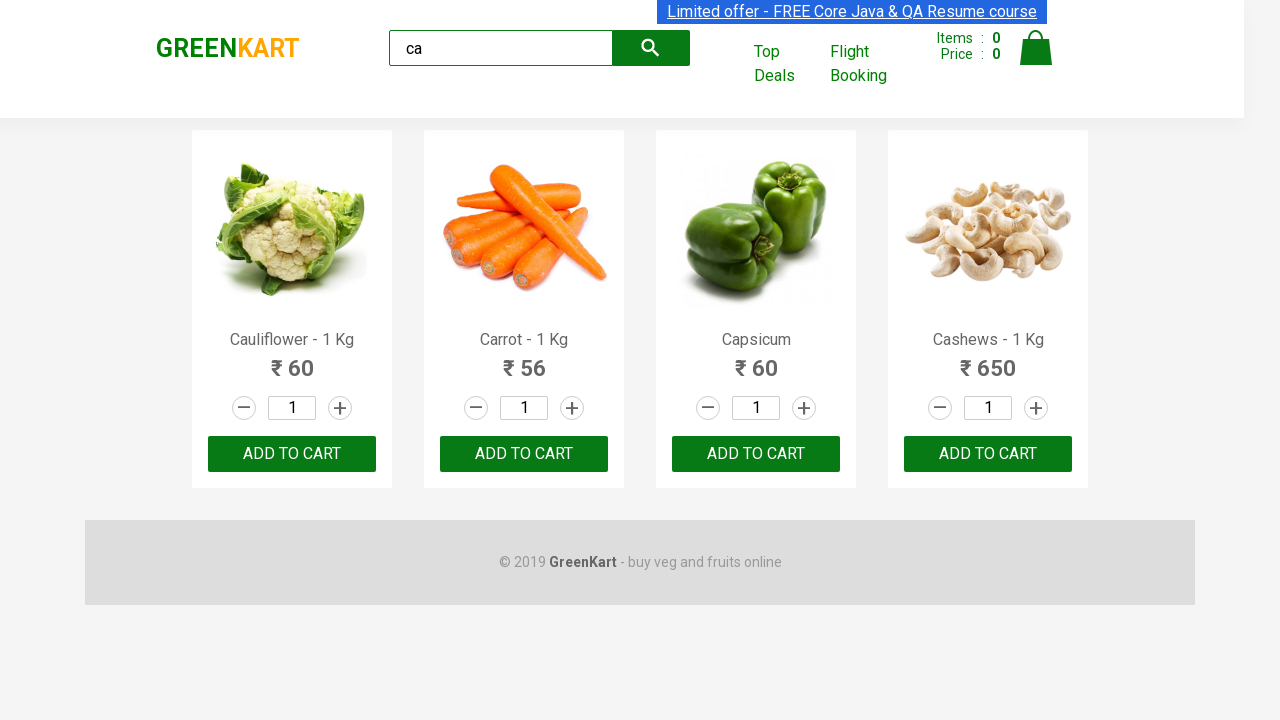

Extracted product name: 'Cashews - 1 Kg'
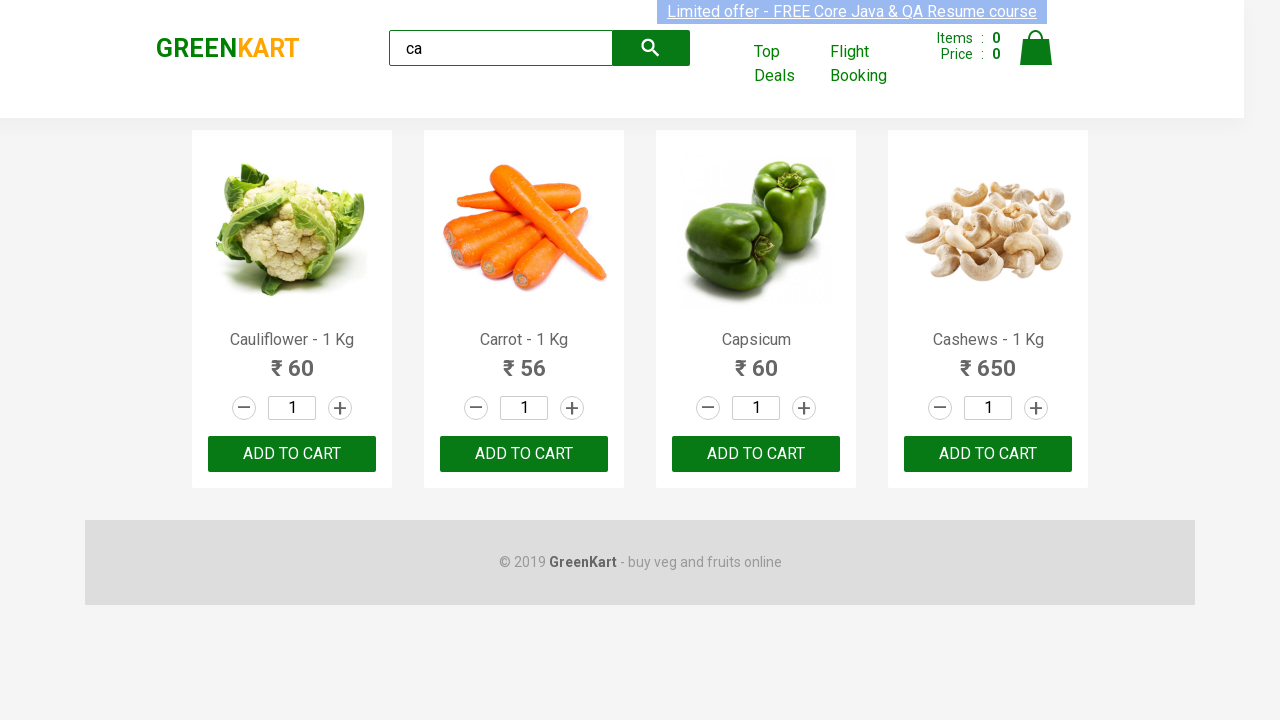

Clicked 'ADD TO CART' button for Cashews product
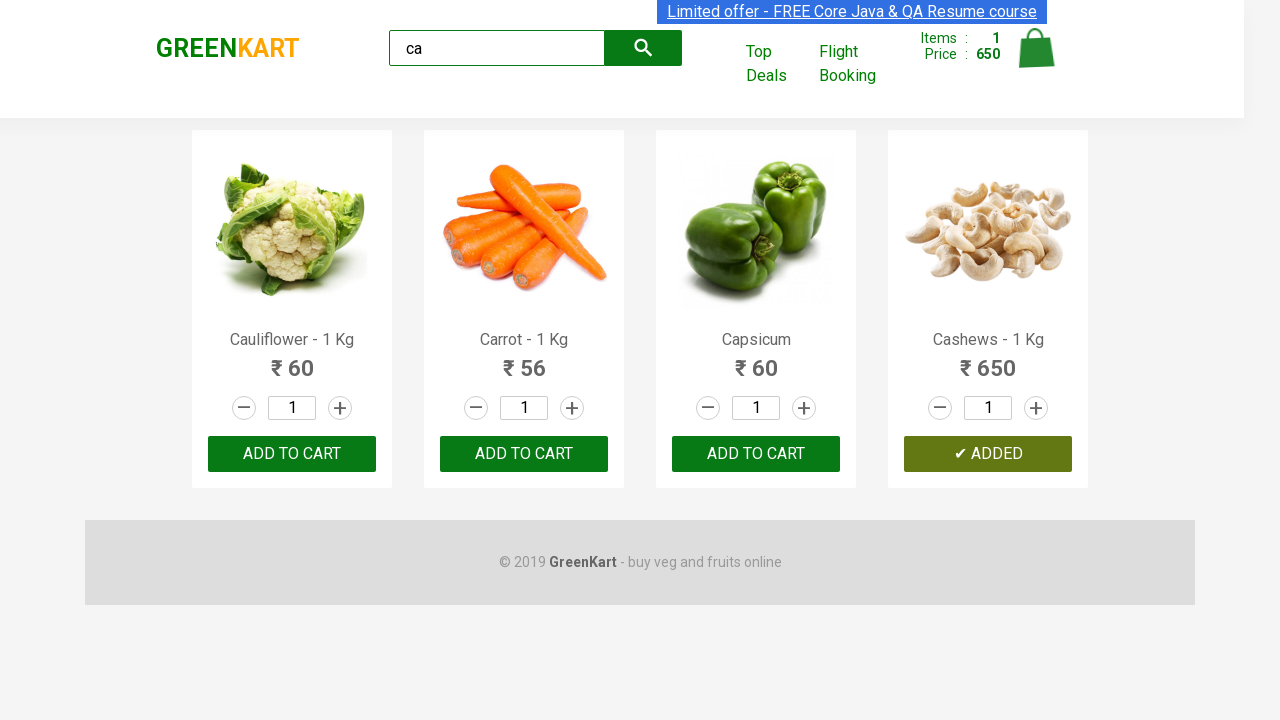

Clicked 'ADD TO CART' button for the third product at (756, 454) on .products .product >> nth=2 >> internal:text="ADD TO CART"i
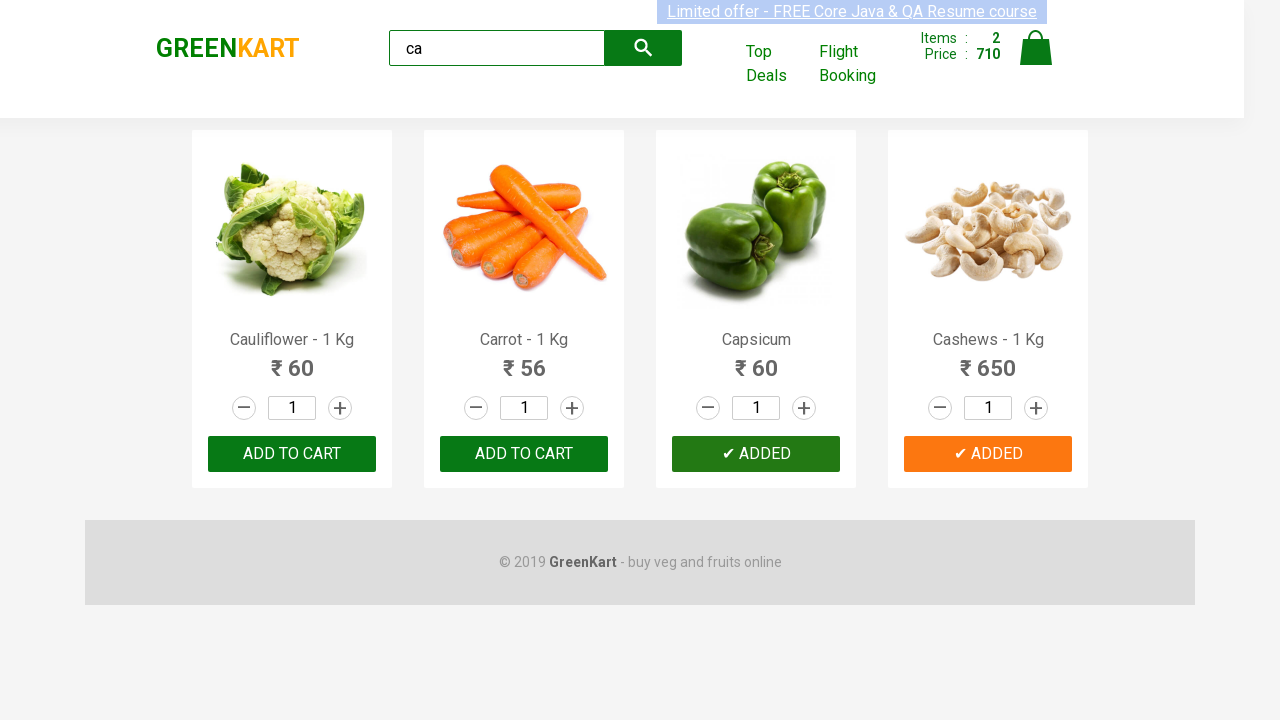

Verified that the third product displays '✔ ADDED' confirmation
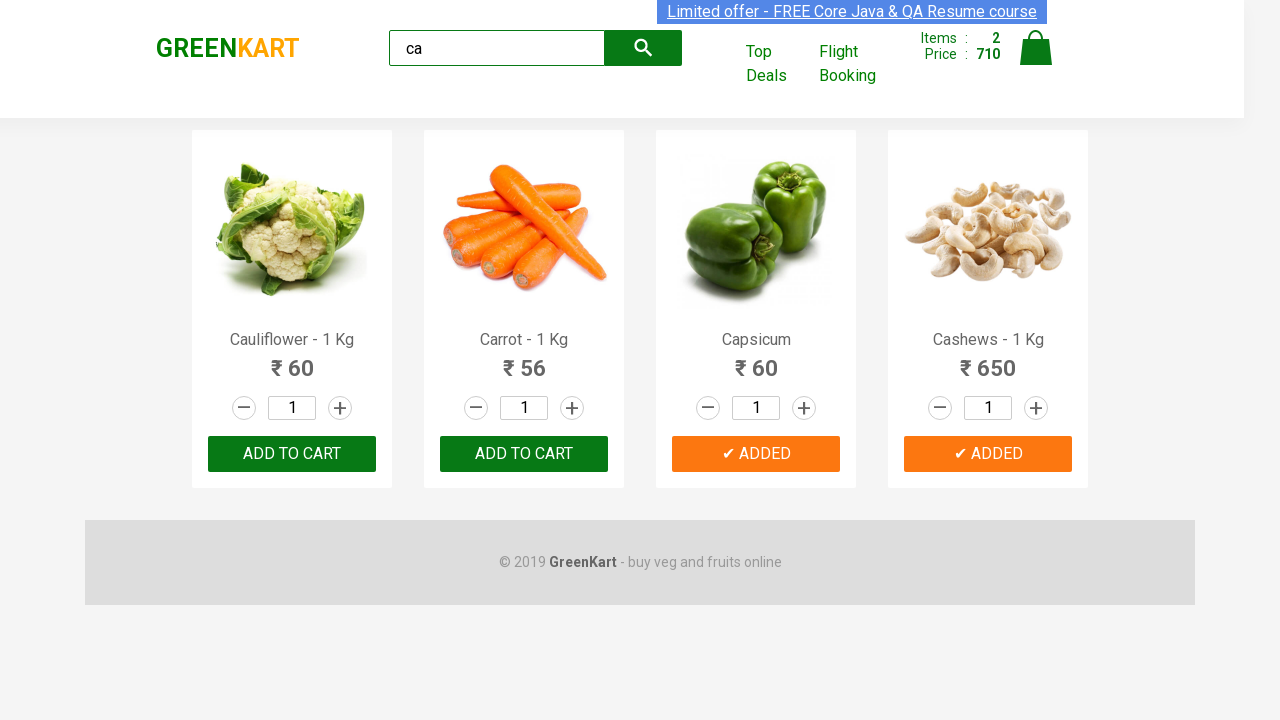

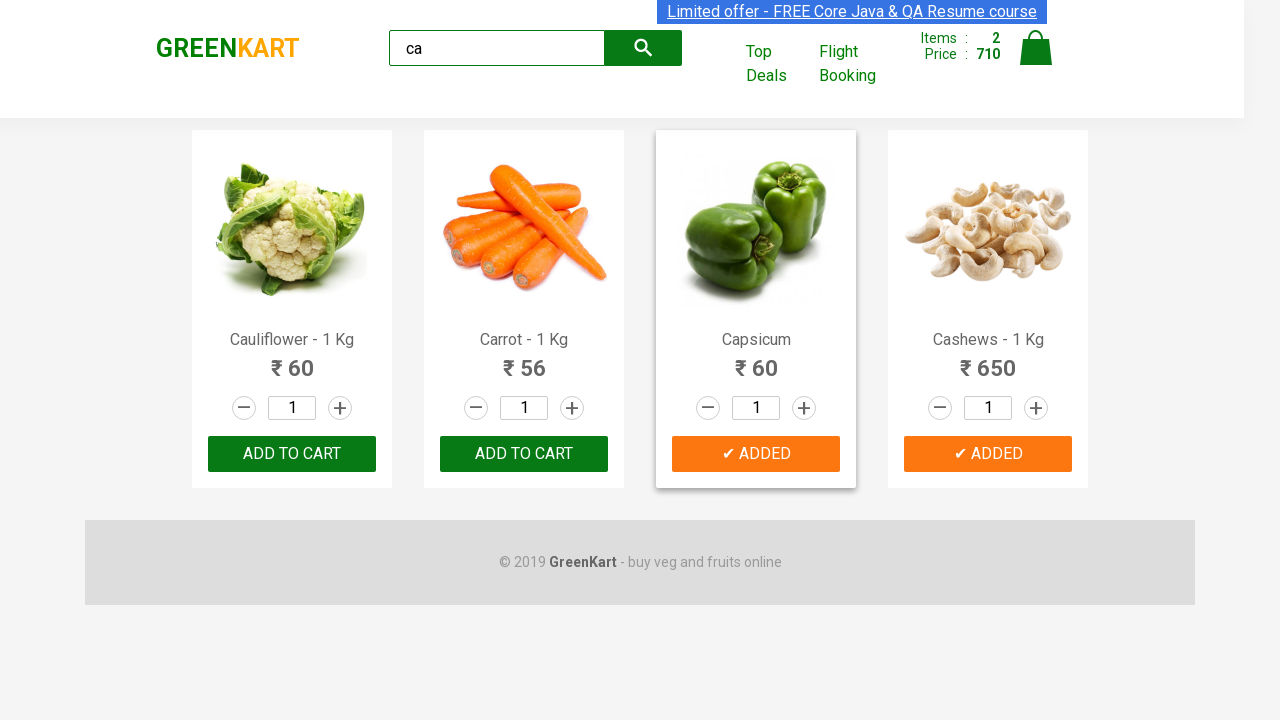